Tests navigation from the homepage to the About Us page by clicking the About Us button and verifying the page titles

Starting URL: https://www.training-support.net/

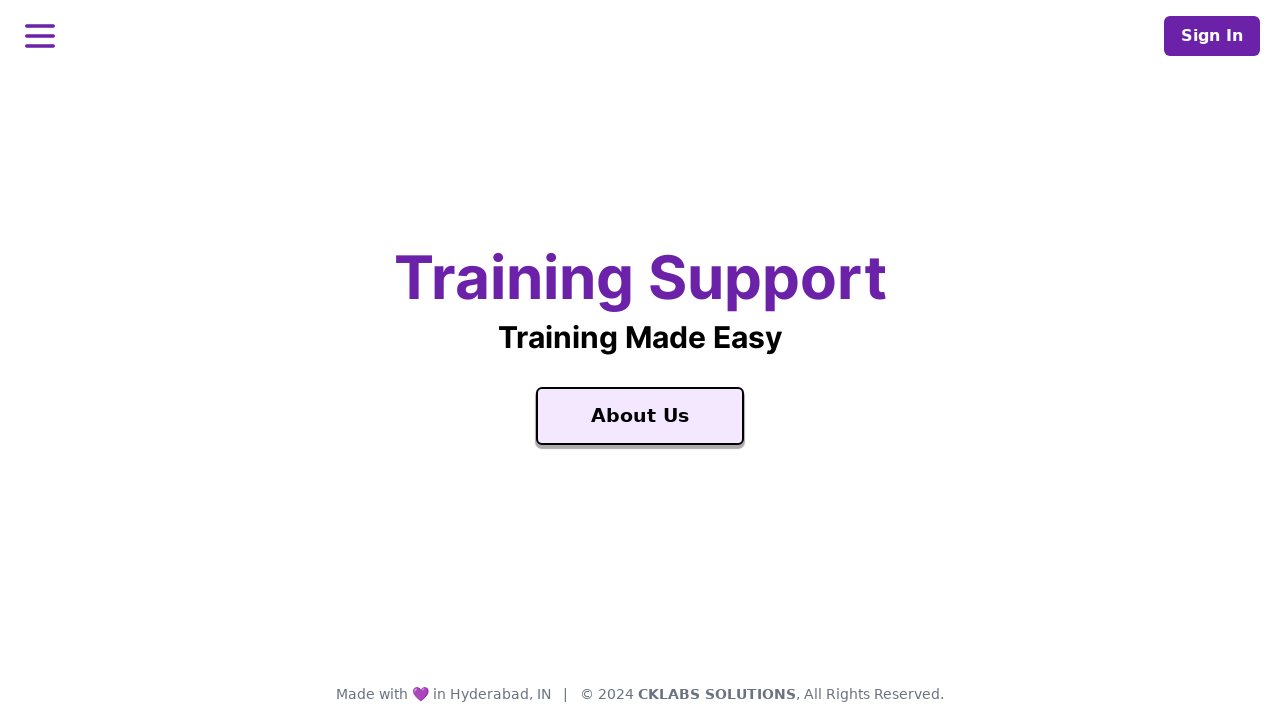

Waited for homepage to load - Training Support title element is present
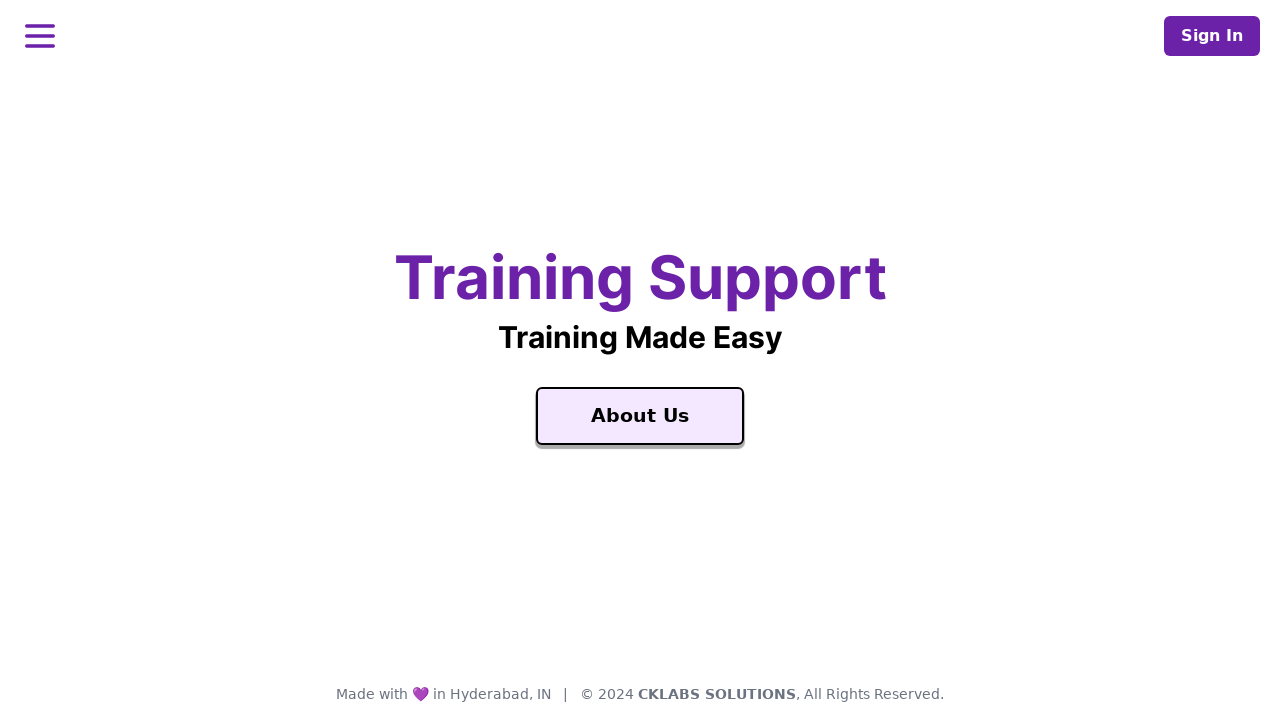

Clicked on About Us button at (640, 416) on text=About Us
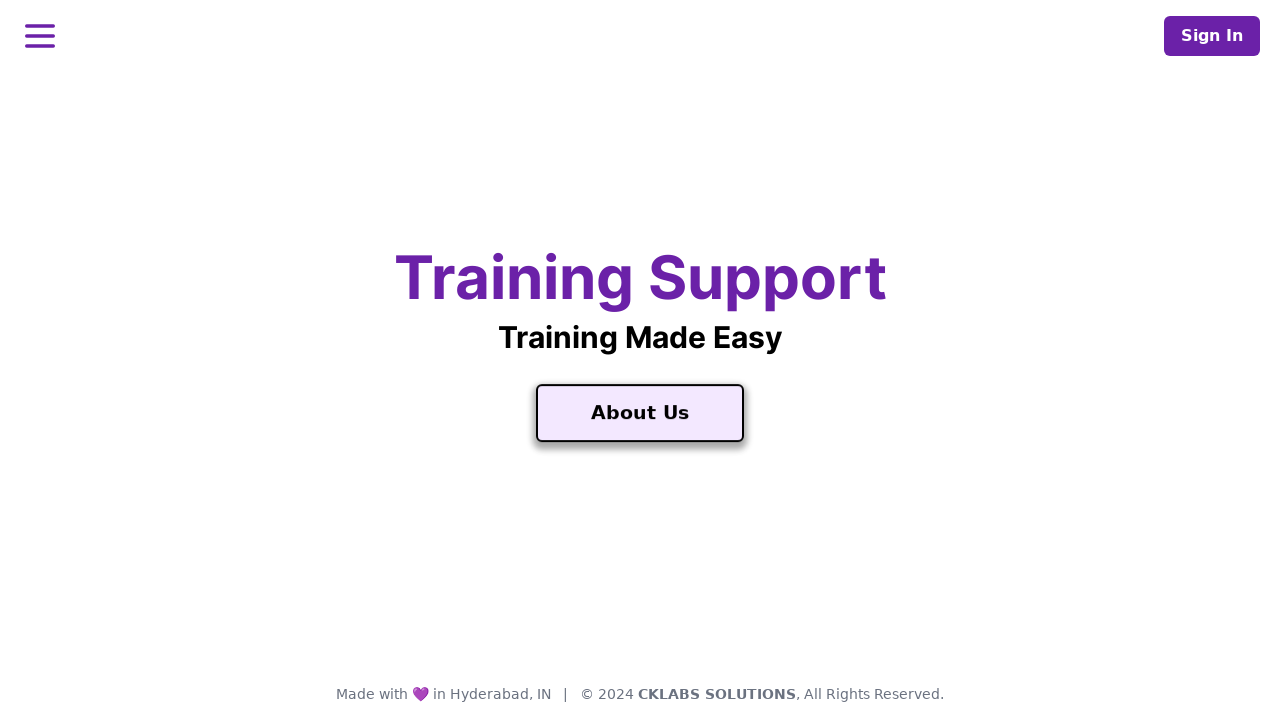

About Us page loaded successfully - About Us title element is present
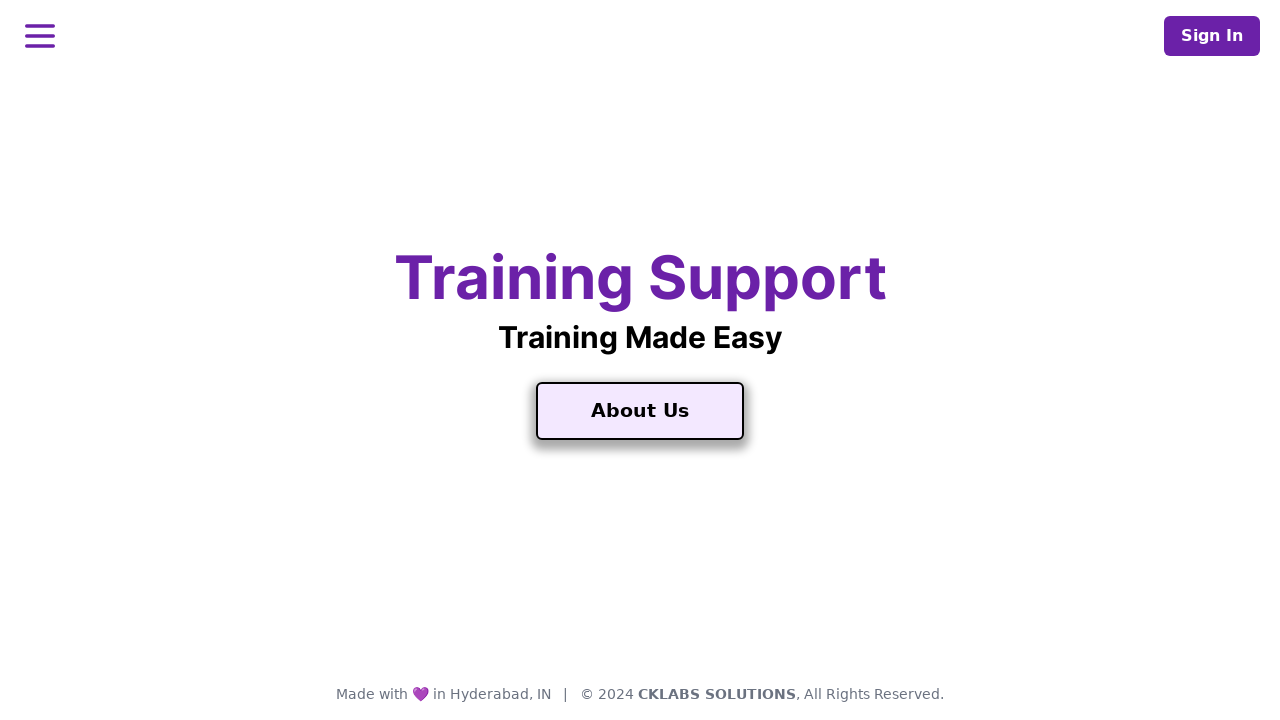

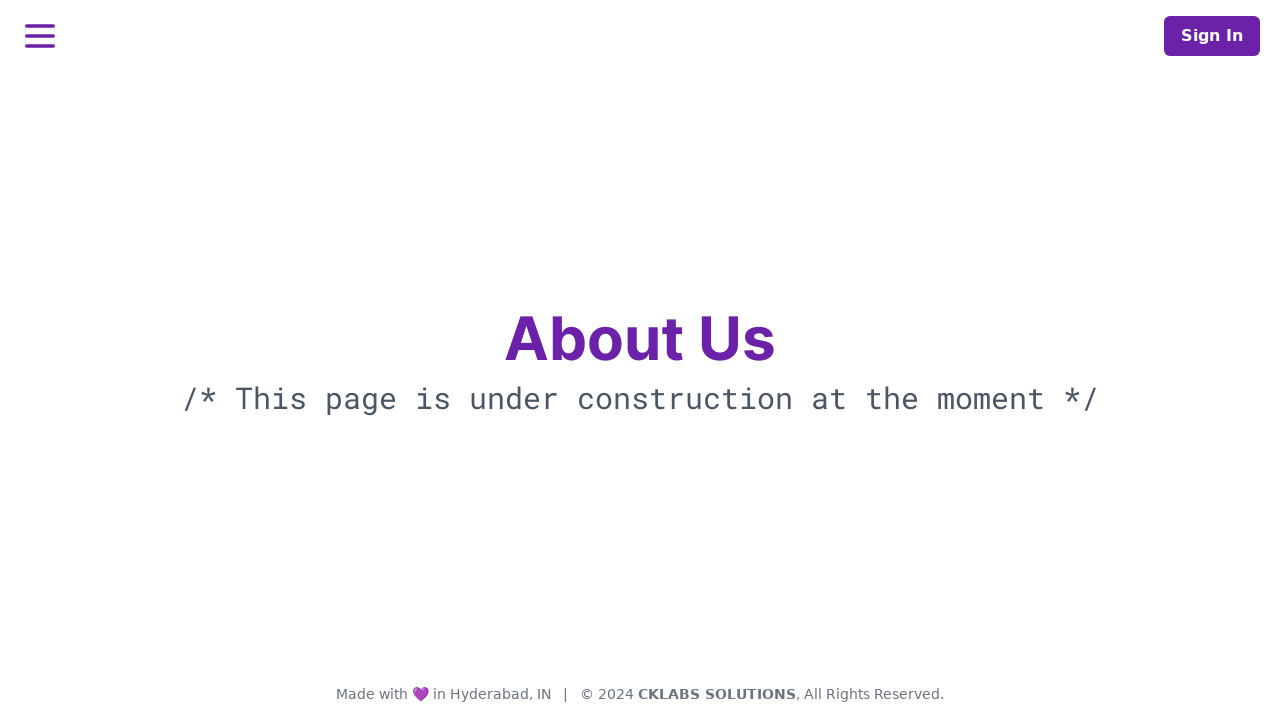